Tests a registration form by filling in email, first name, last name, city, and country fields, then submitting the form.

Starting URL: http://suninjuly.github.io/registration2.html

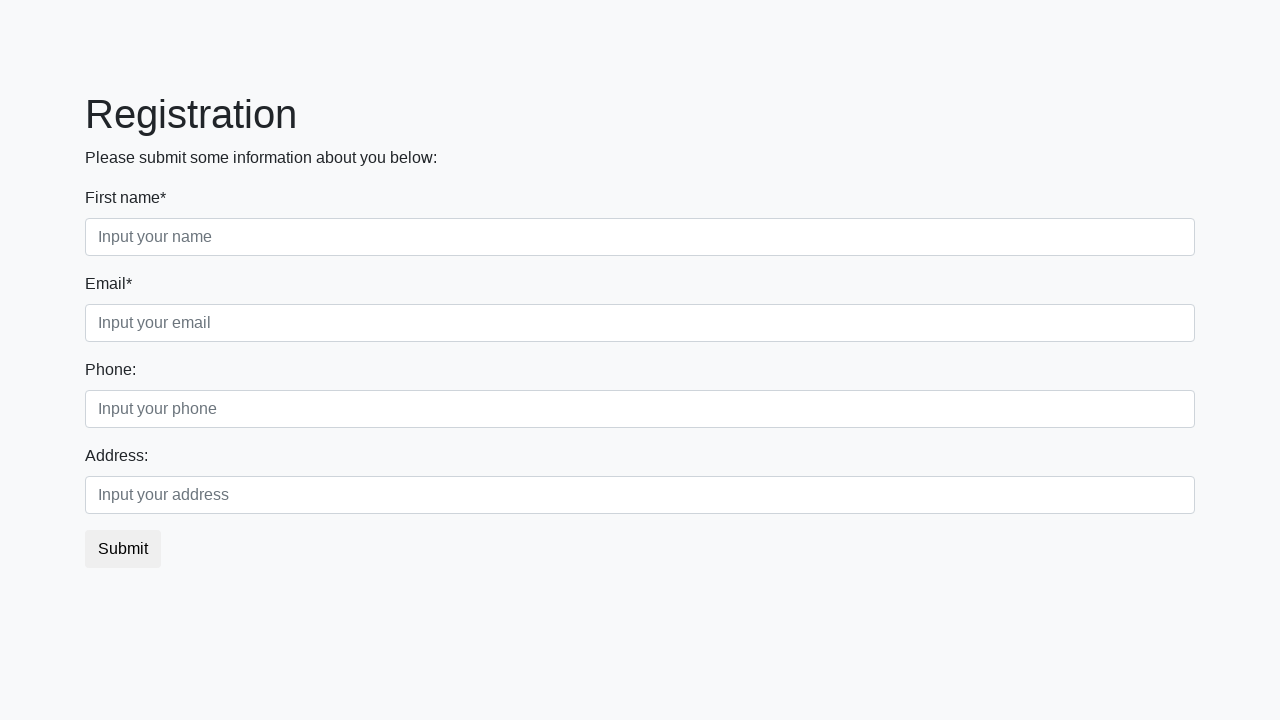

Filled email field with 'maria.chen92@testmail.org' on body > div > form > div.first_block > div.form-group.third_class > input
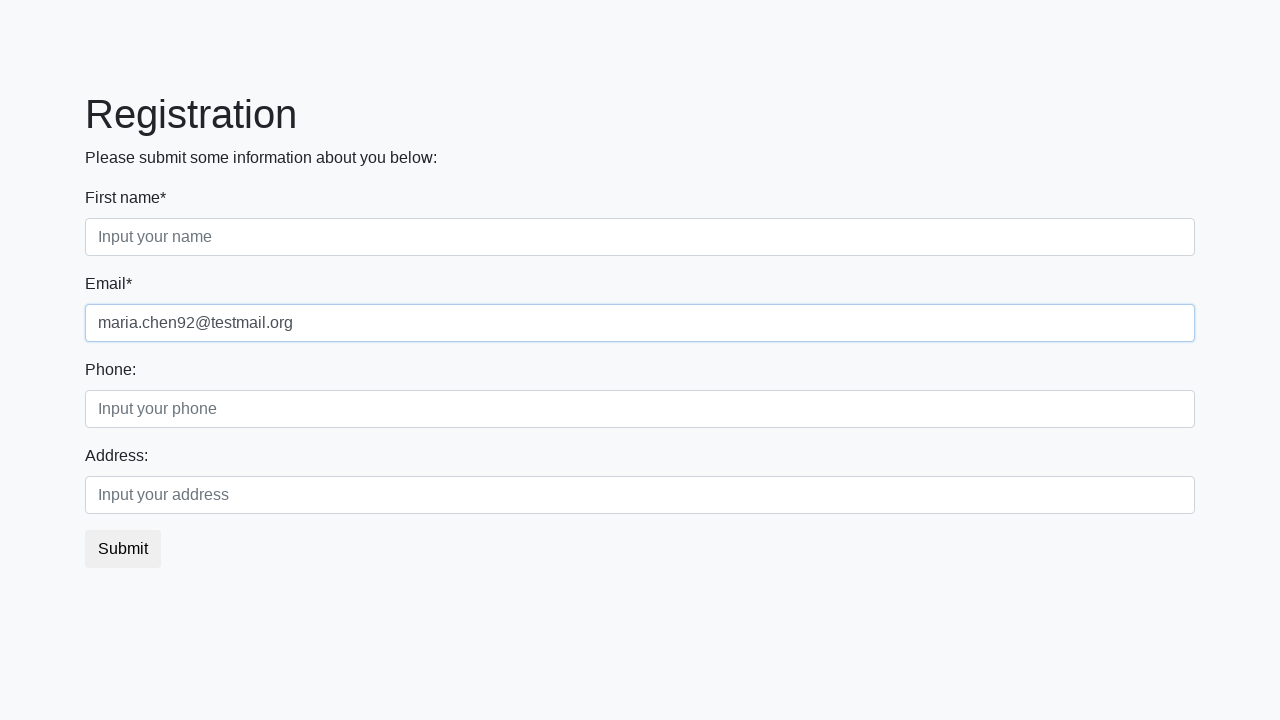

Filled first name field with 'Maria' on xpath=/html/body/div/form/div[1]/div[1]/input
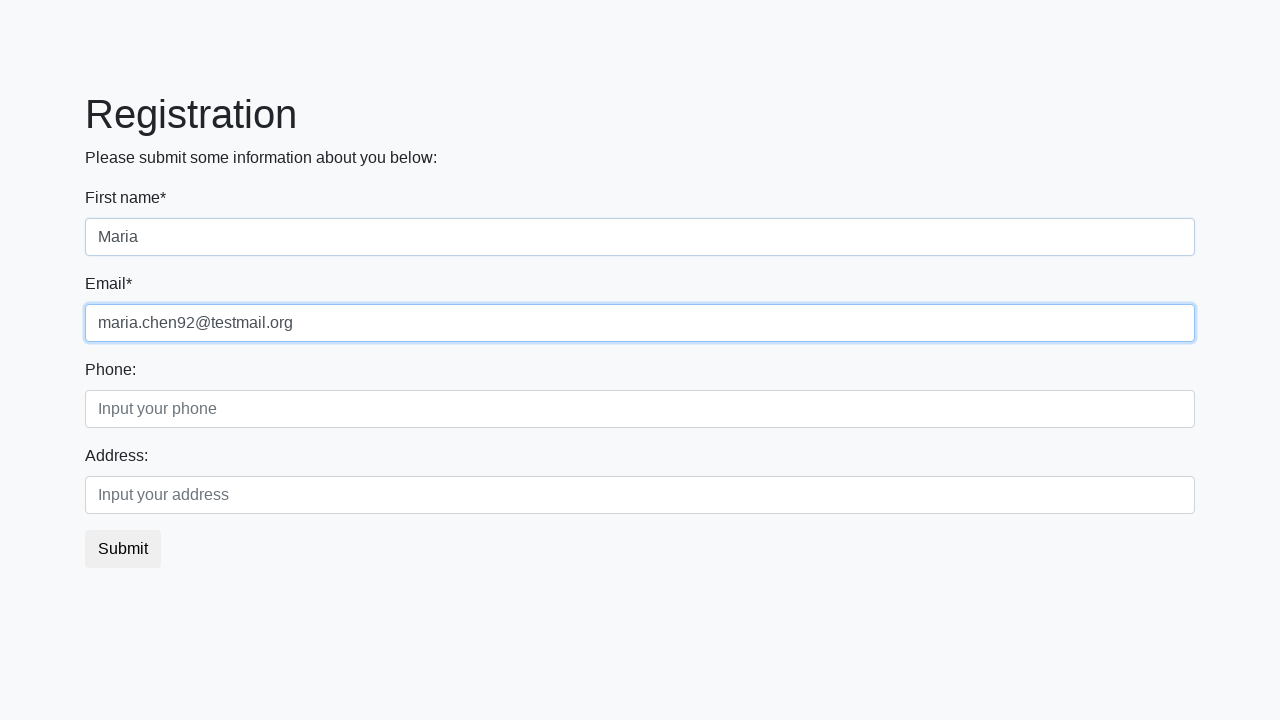

Filled last name field with 'Chen' on xpath=/html/body/div/form/div[1]/div[2]/input
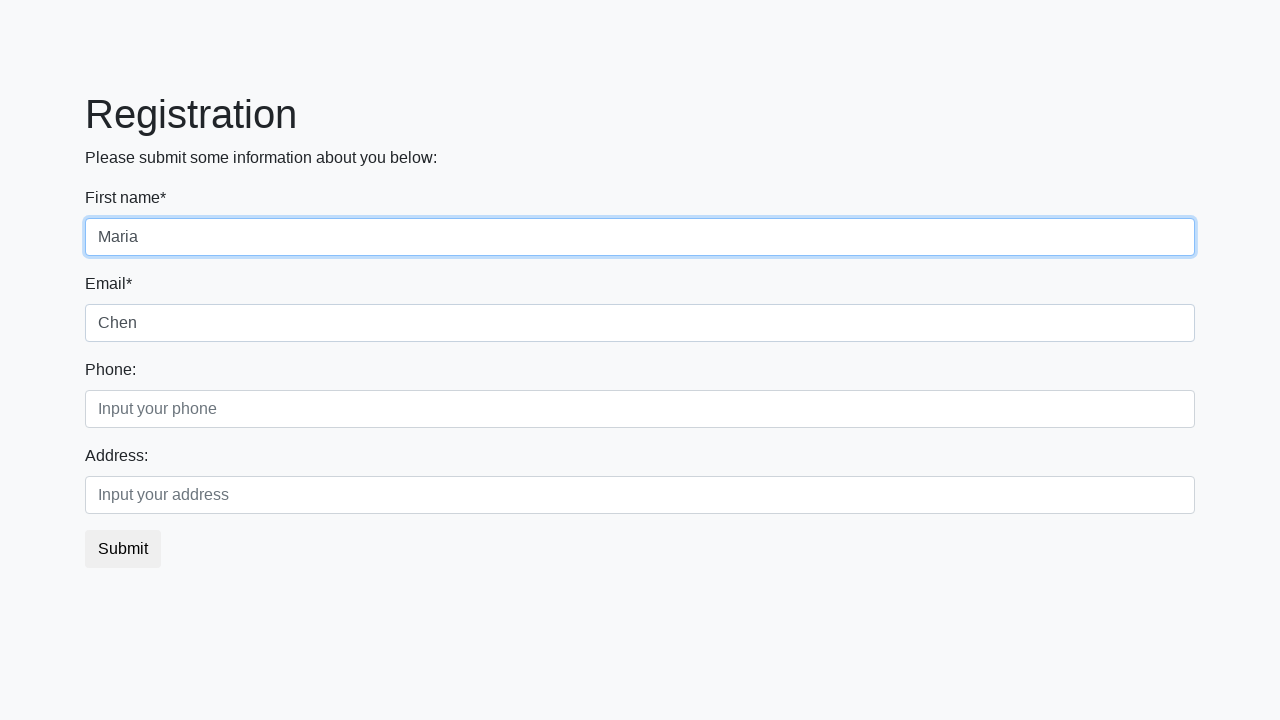

Filled city field with 'Los Angeles' on xpath=/html/body/div/form/div[2]/div[1]/input
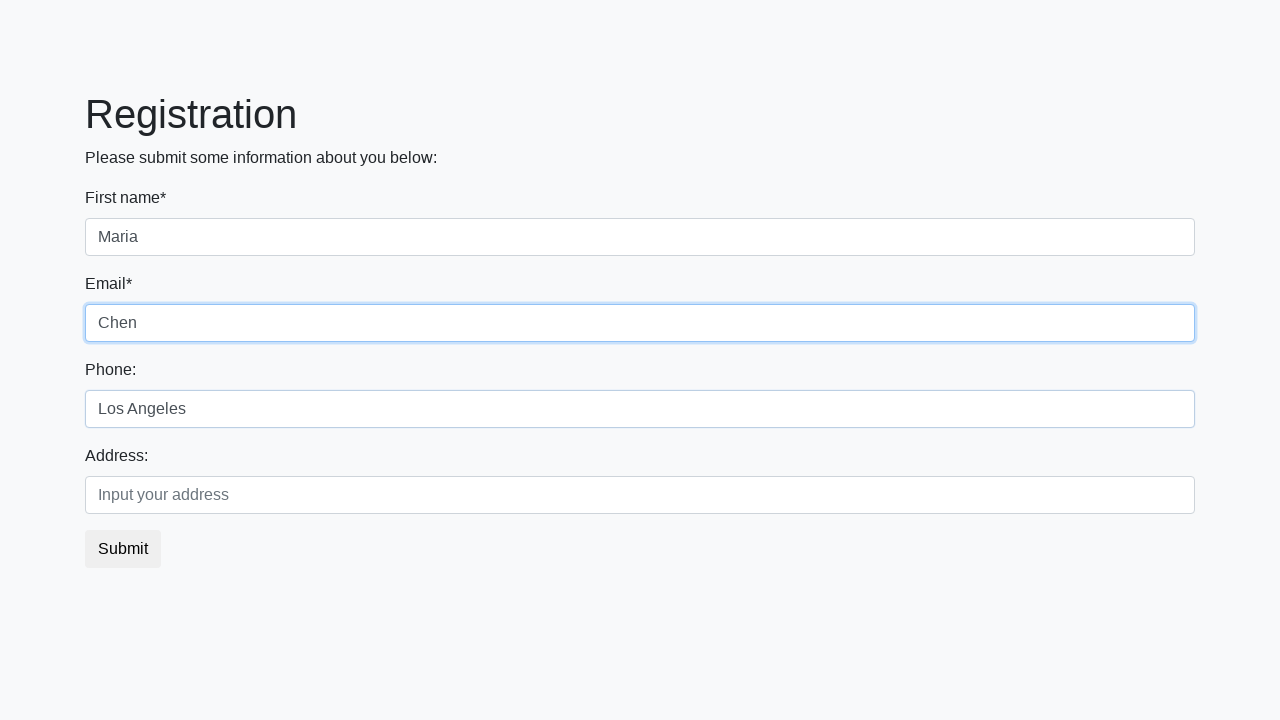

Filled country field with 'Canada' on body > div > form > div.second_block > div.form-group.second_class > input
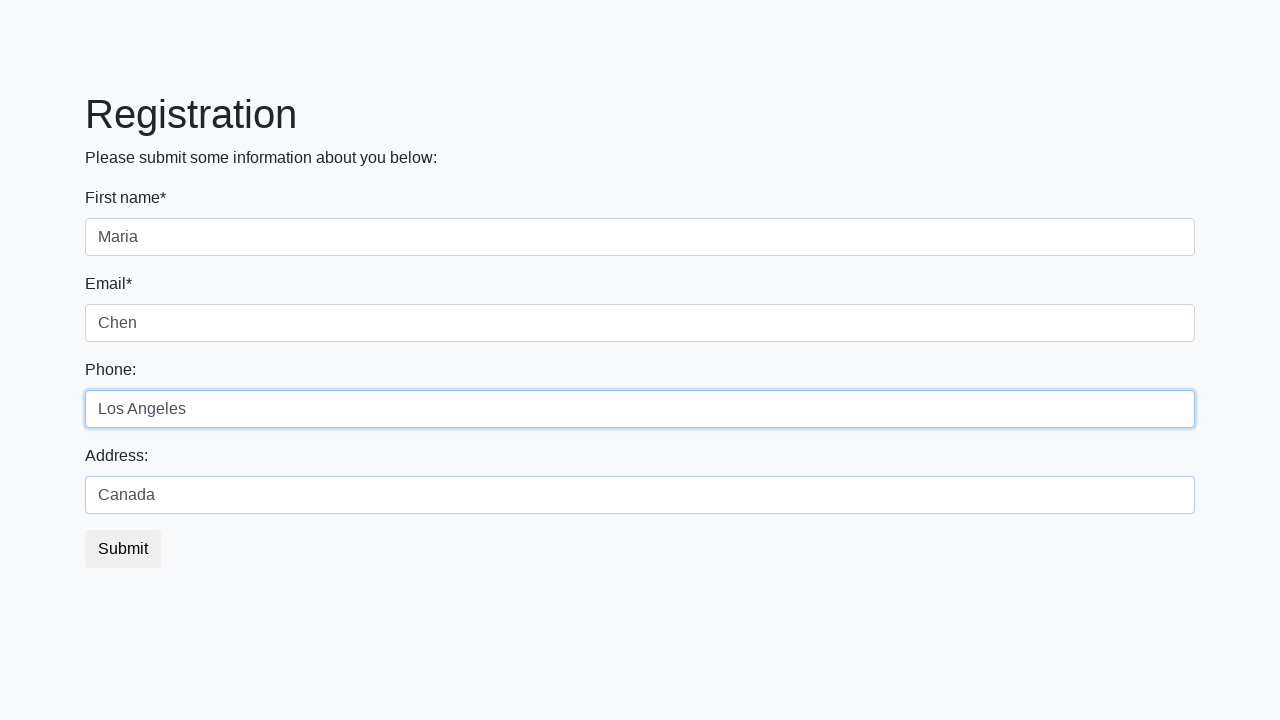

Clicked submit button to register at (123, 549) on xpath=/html/body/div/form/button
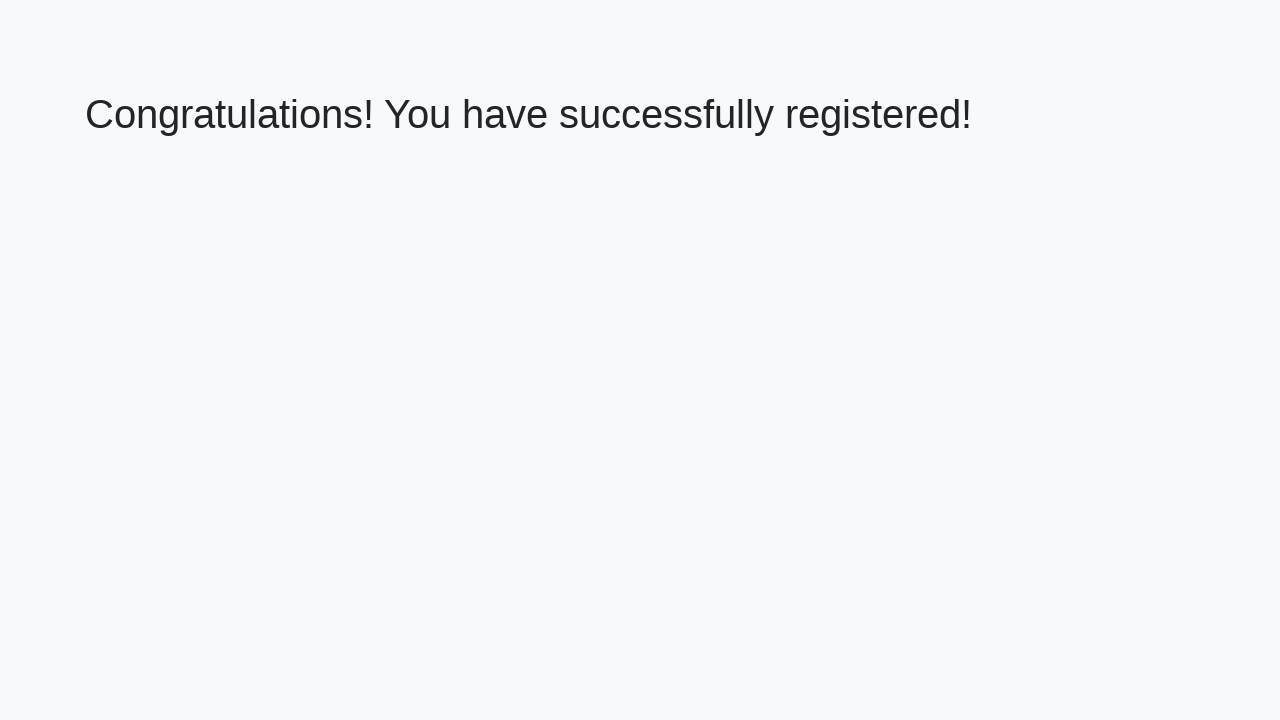

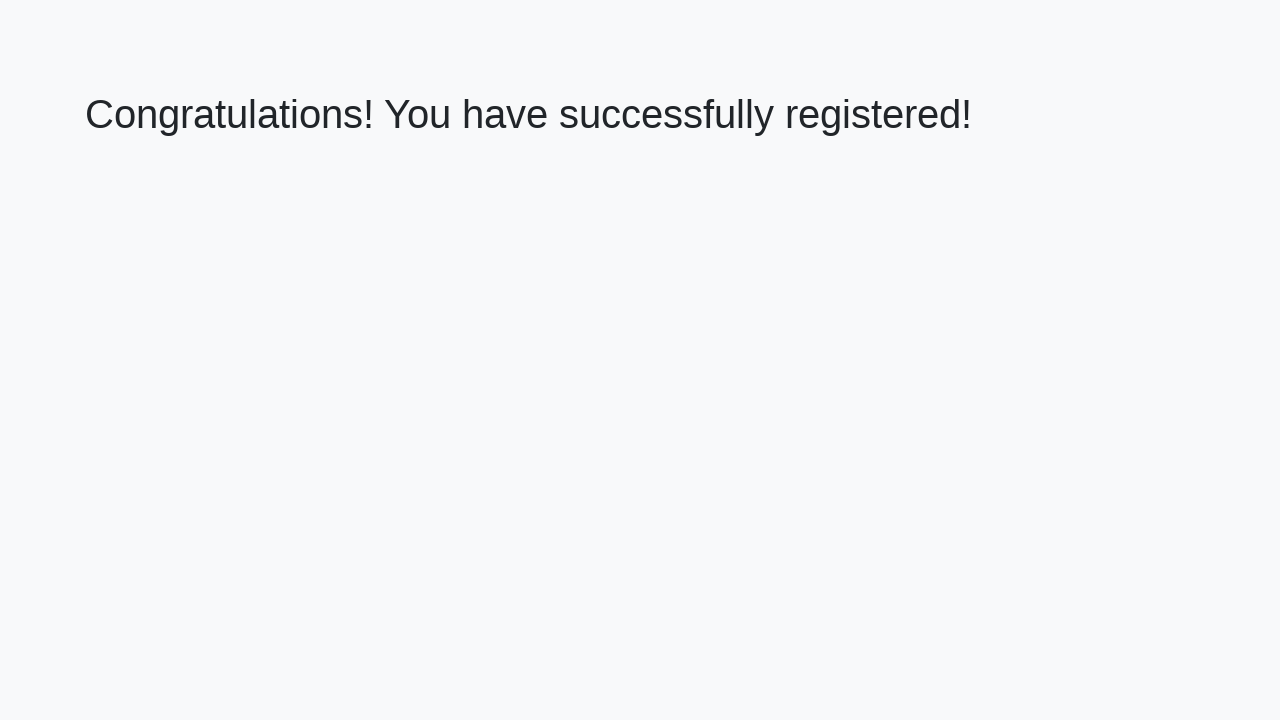